Tests a text-box form by filling in user details (name, email, current address) and then using keyboard shortcuts (Ctrl+A, Ctrl+C, Tab, Ctrl+V) to copy the current address to the permanent address field.

Starting URL: https://demoqa.com/text-box

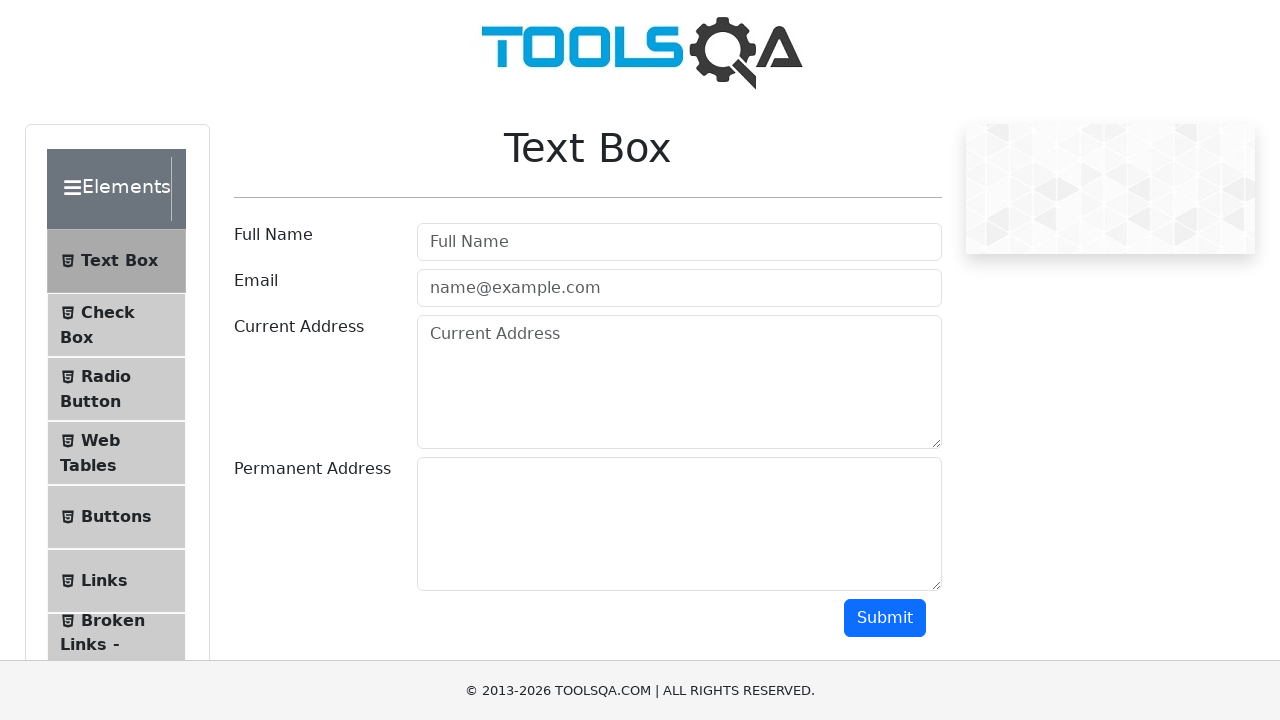

Filled user name field with 'Anjali Dhawan' on #userName
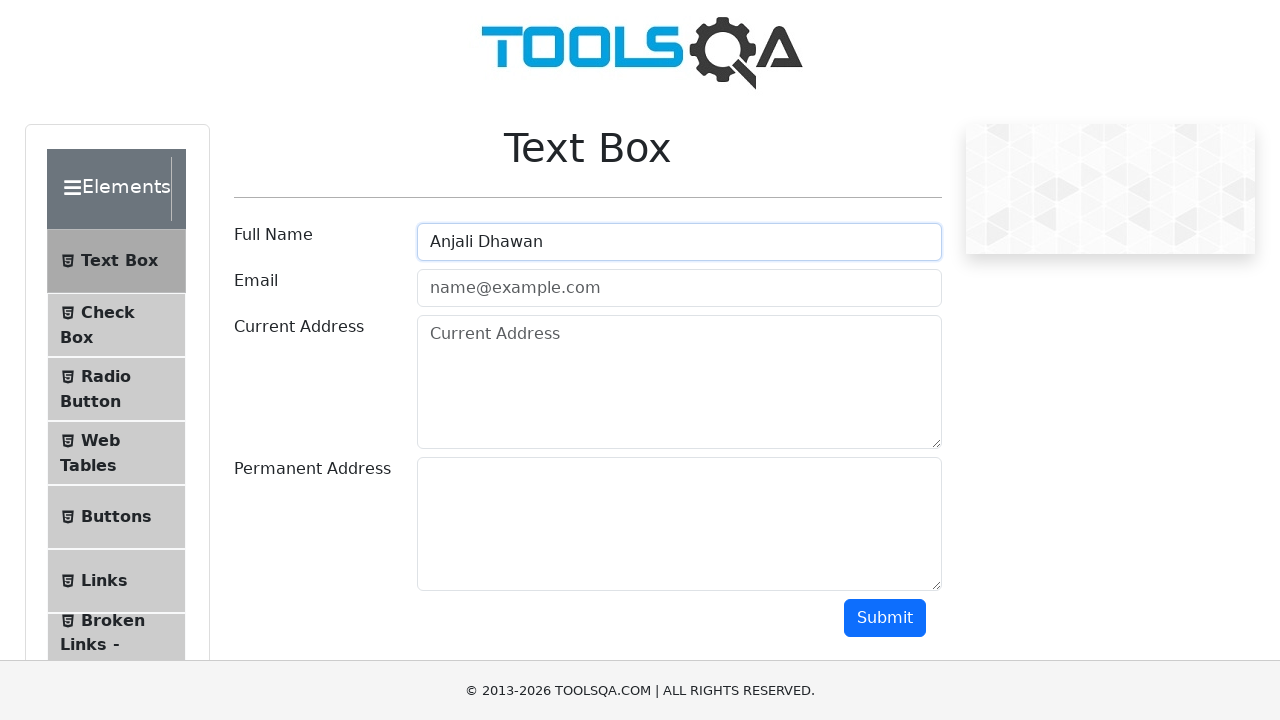

Filled user email field with 'xyz@gmail.com' on #userEmail
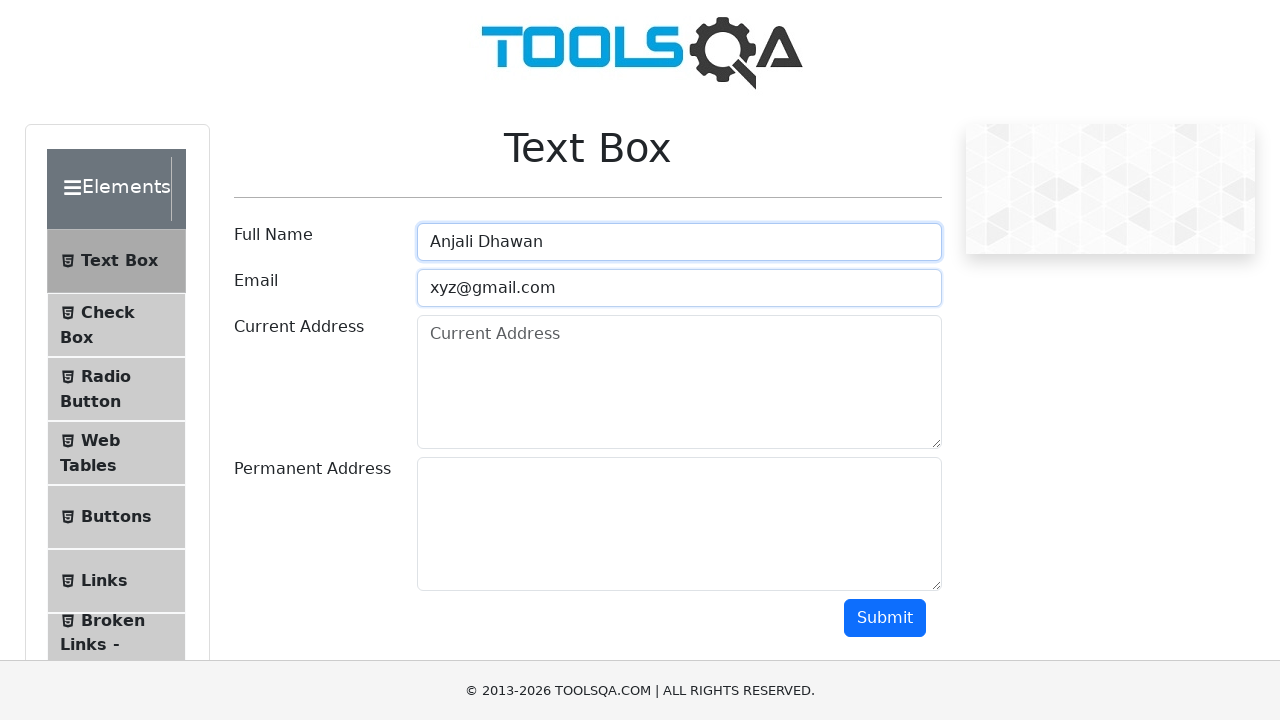

Filled current address field with '123, Road1, Street2' on #currentAddress
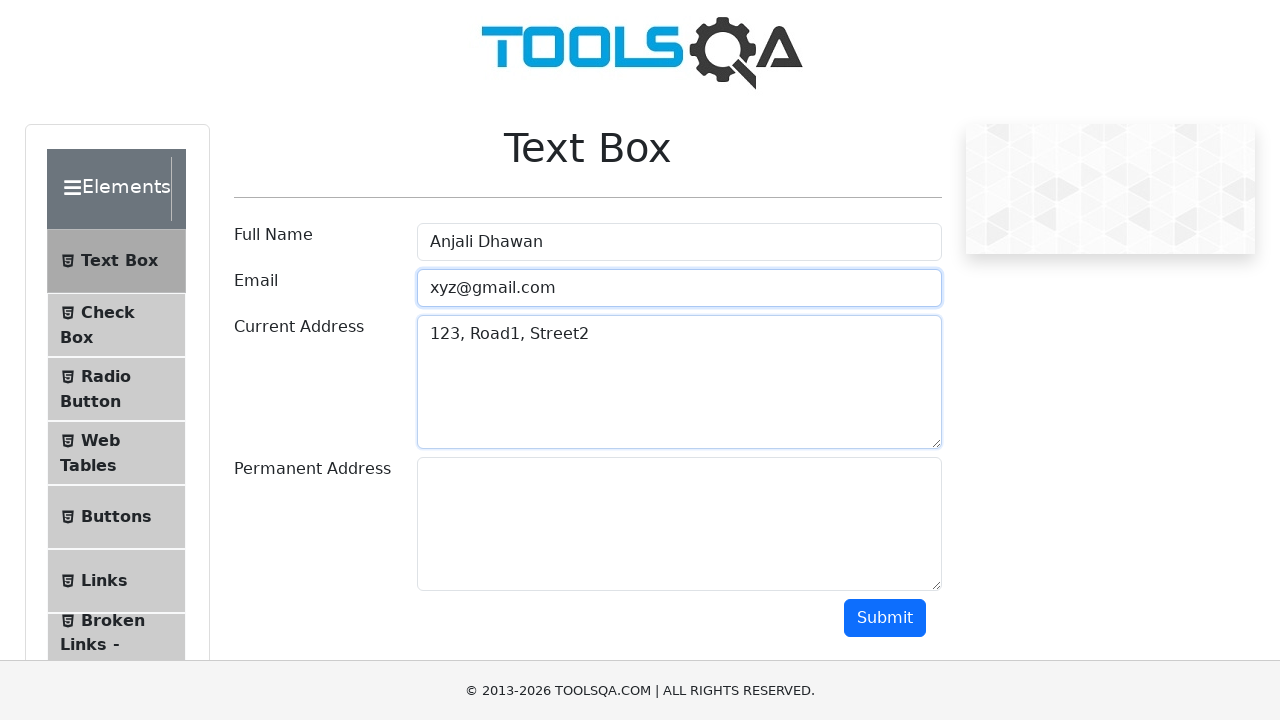

Focused on current address field at (679, 382) on #currentAddress
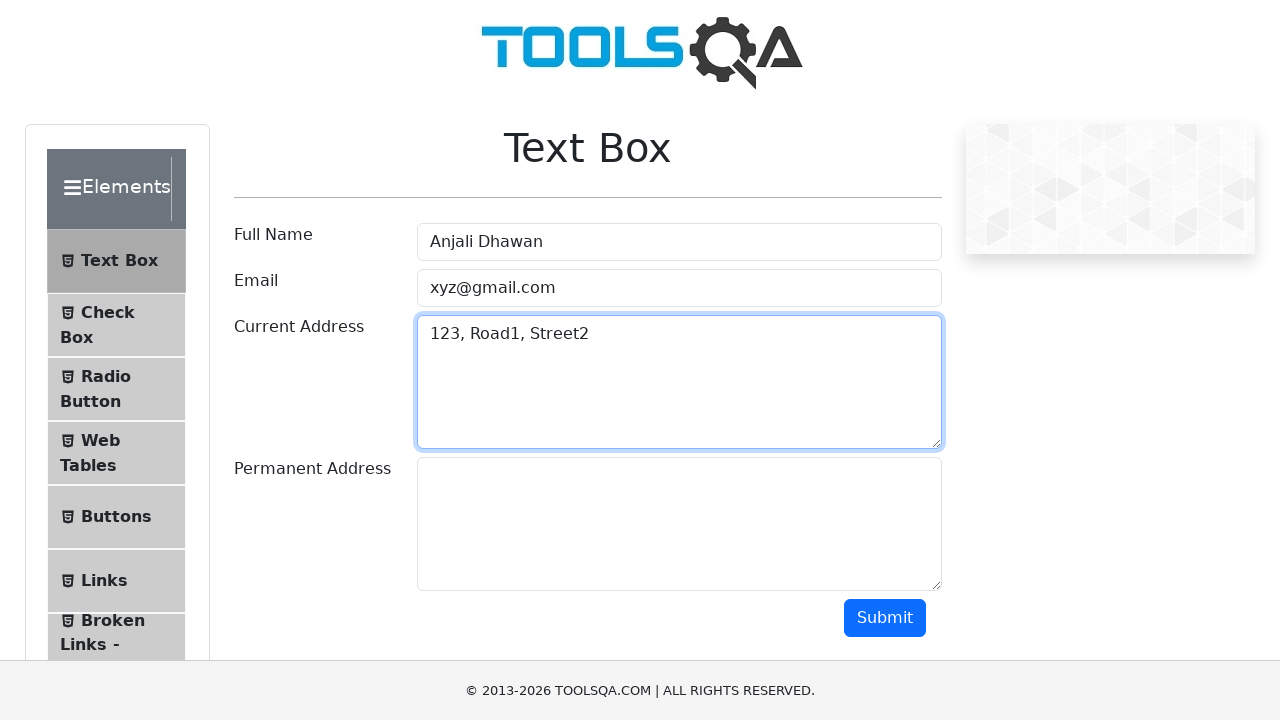

Selected all text in current address field using Ctrl+A
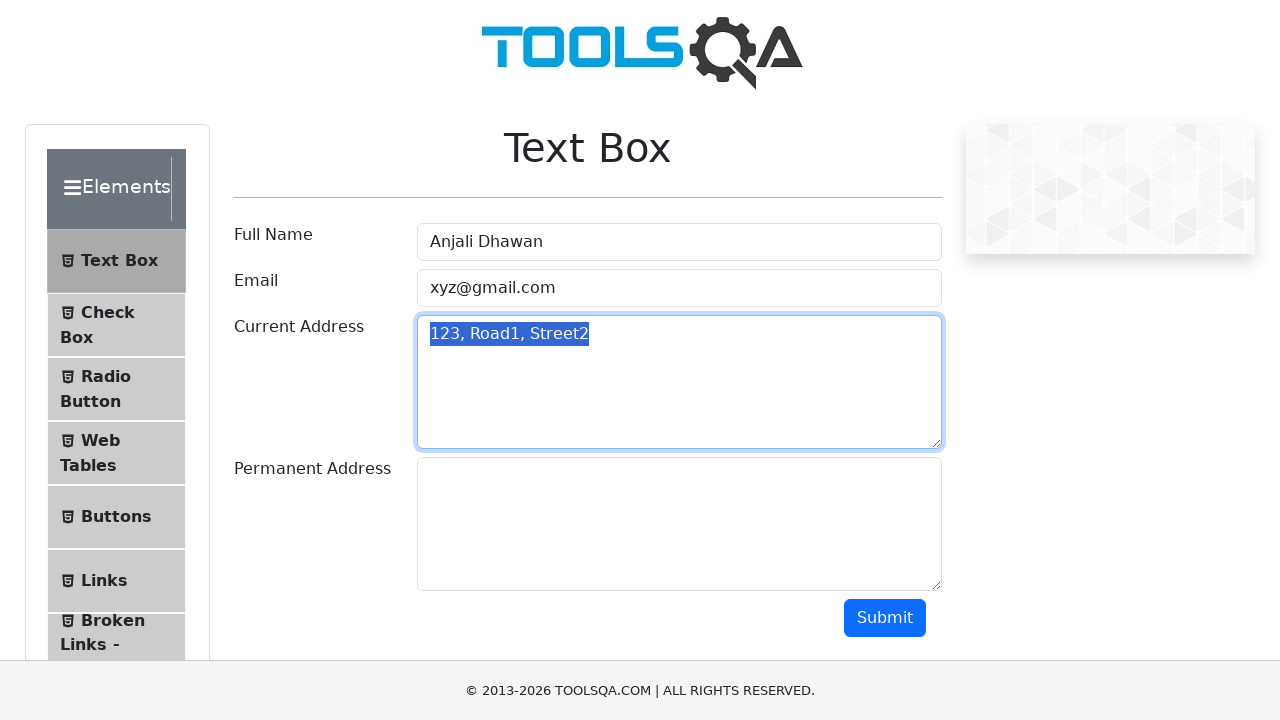

Copied selected text using Ctrl+C
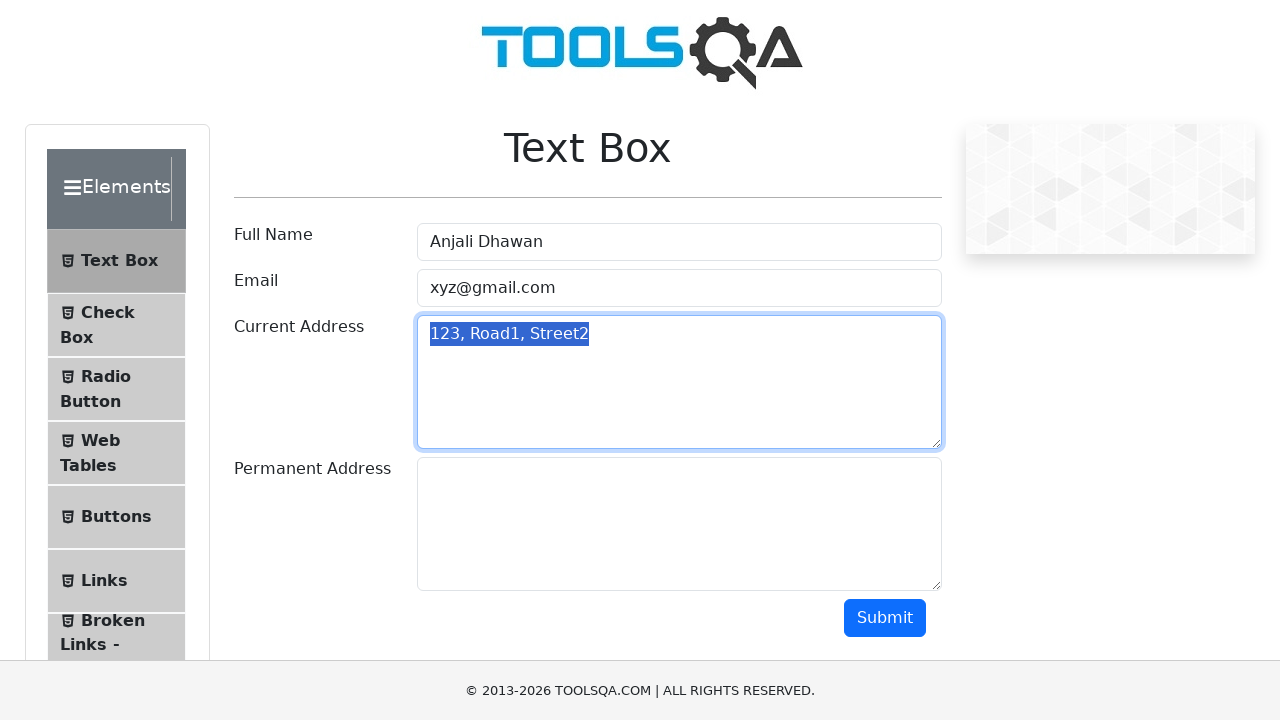

Tabbed to permanent address field
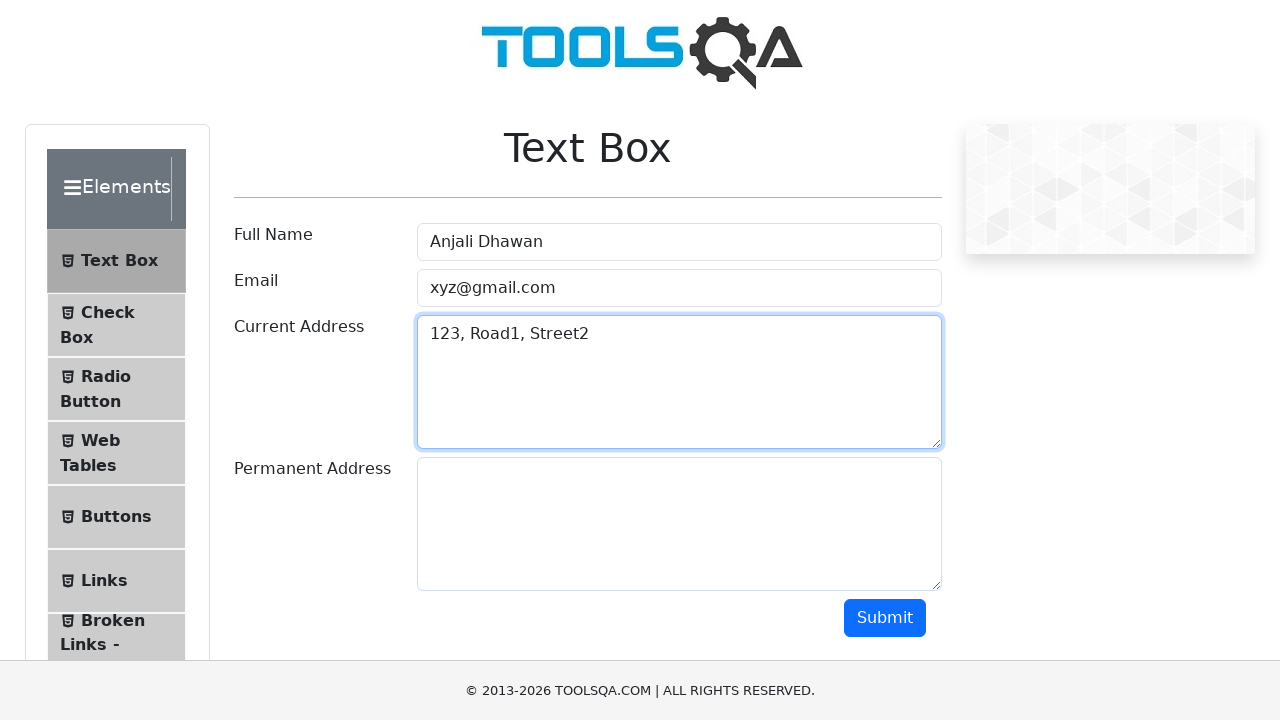

Pasted copied address text using Ctrl+V
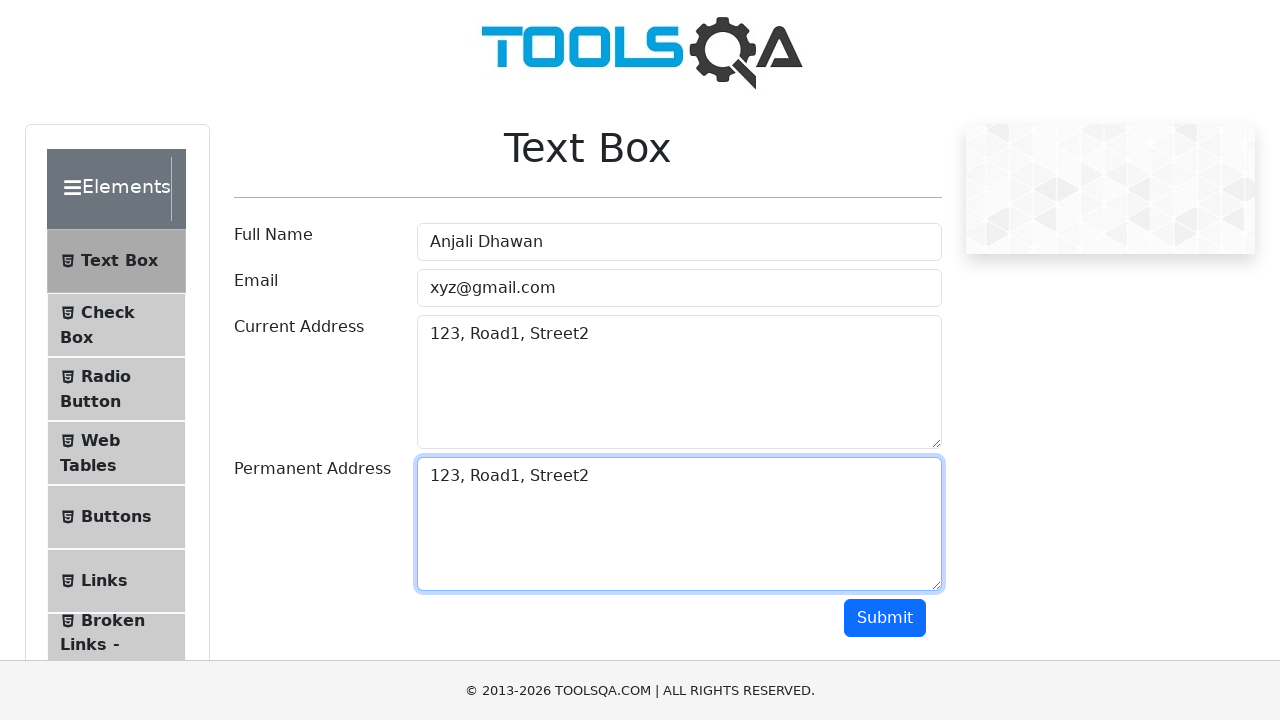

Verified permanent address field was filled
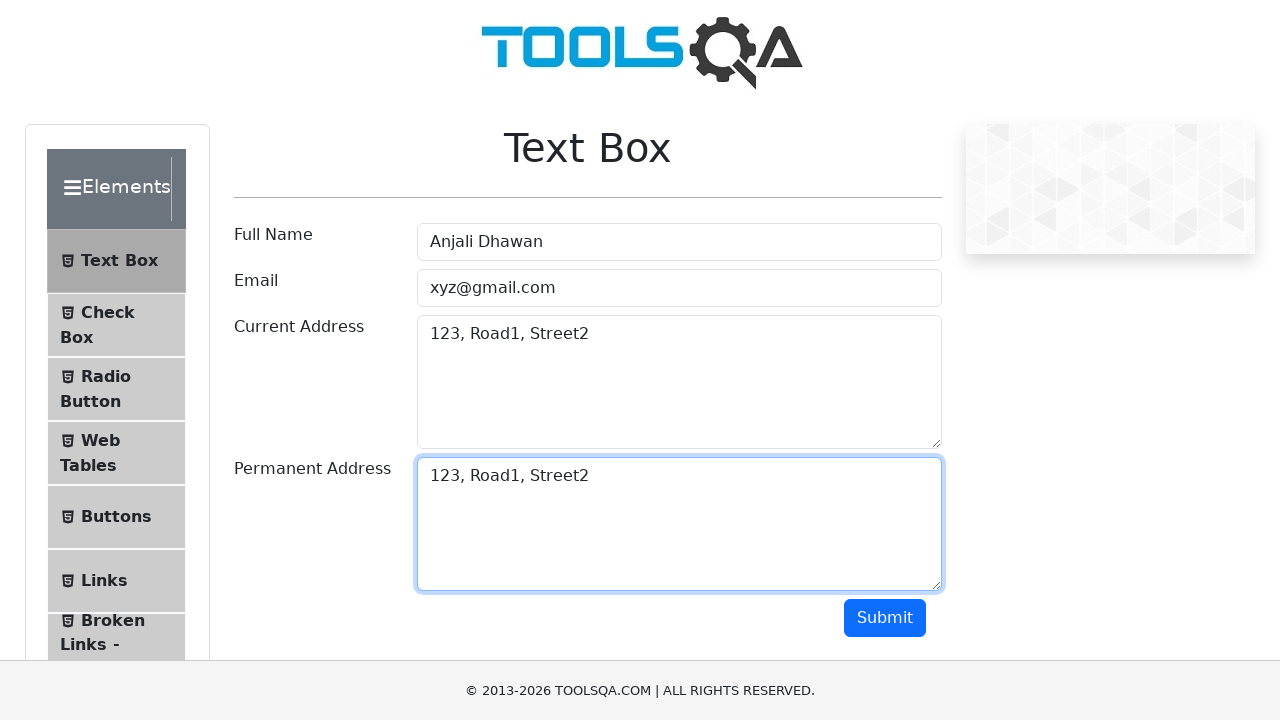

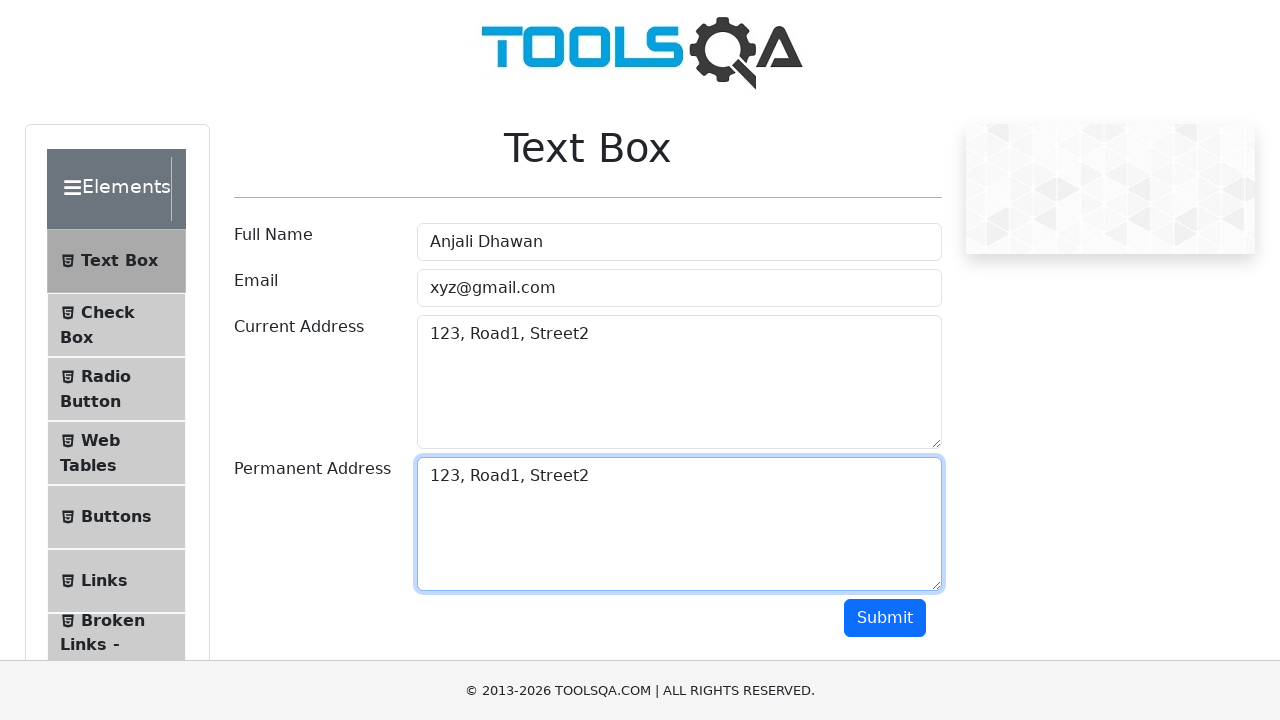